Tests various XPath selector types on Google signup page by filling form fields and extracting text elements

Starting URL: https://accounts.google.com/signup/v2/webcreateaccount?flowName=GlifWebSignIn&flowEntry=SignUp

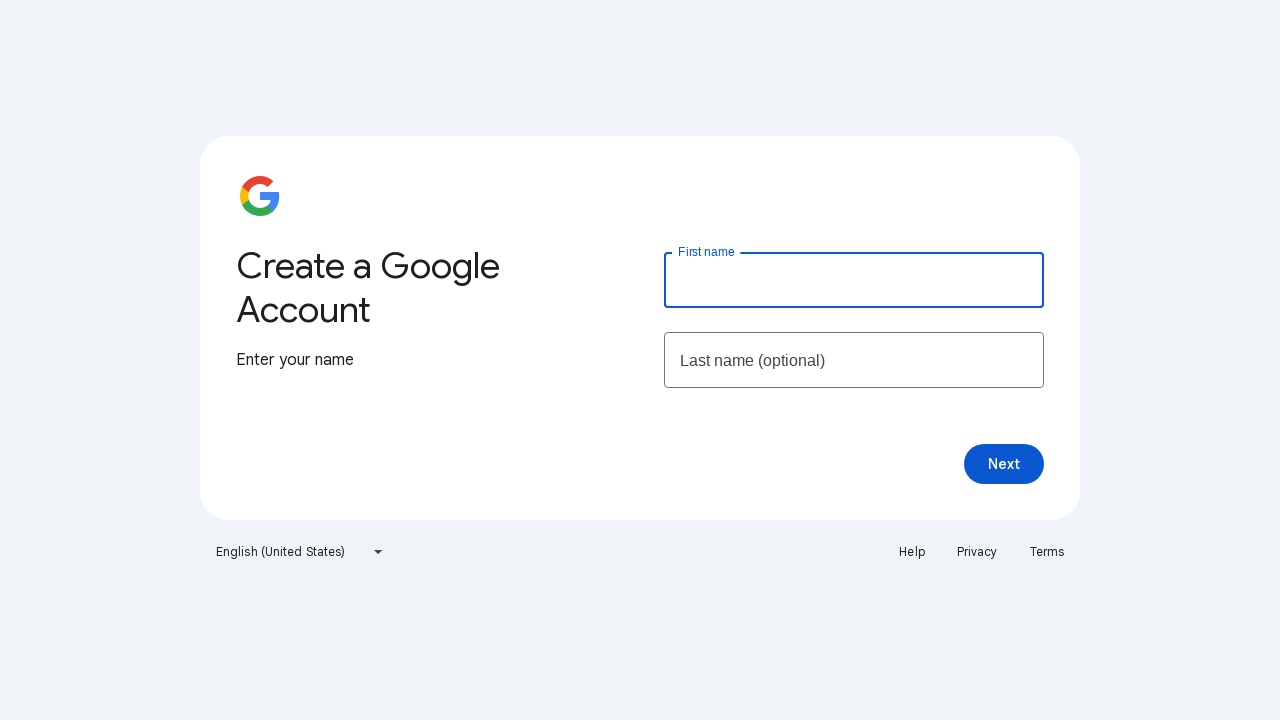

Filled first name field using basic XPath with type attribute on //input[@type='text']
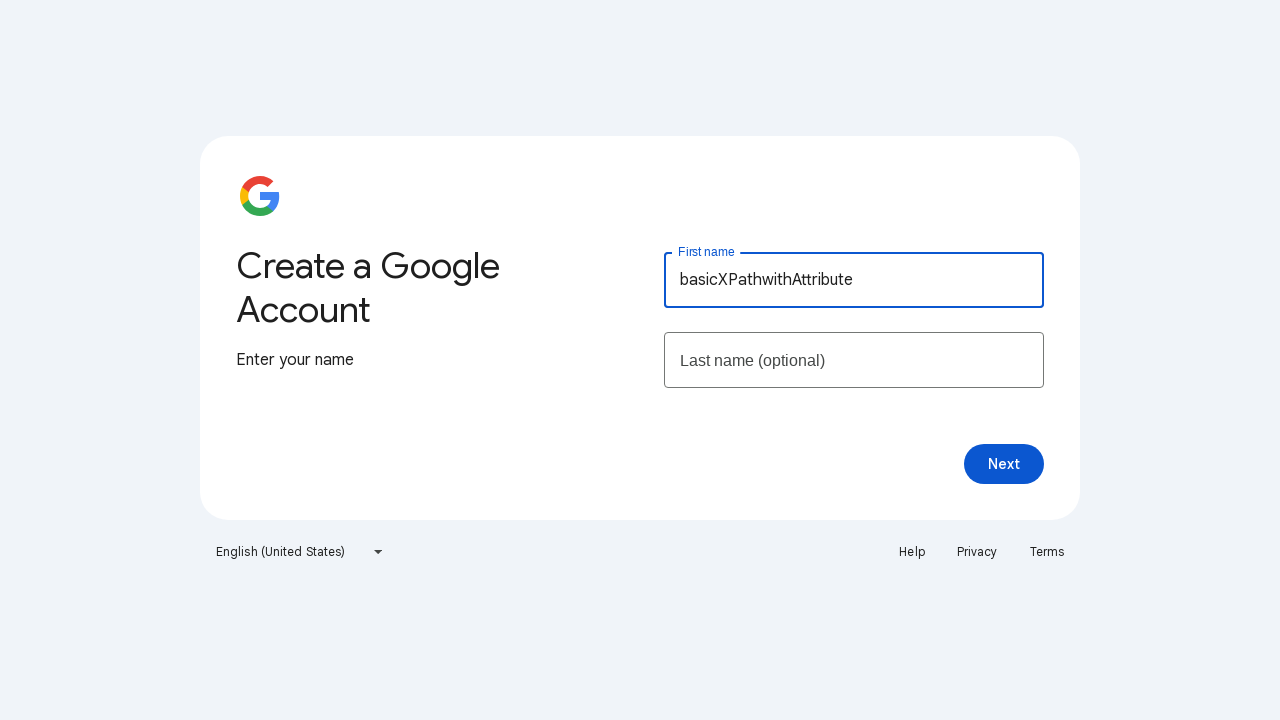

Filled last name field using XPath with index selector on (//input[@type='text'])[2]
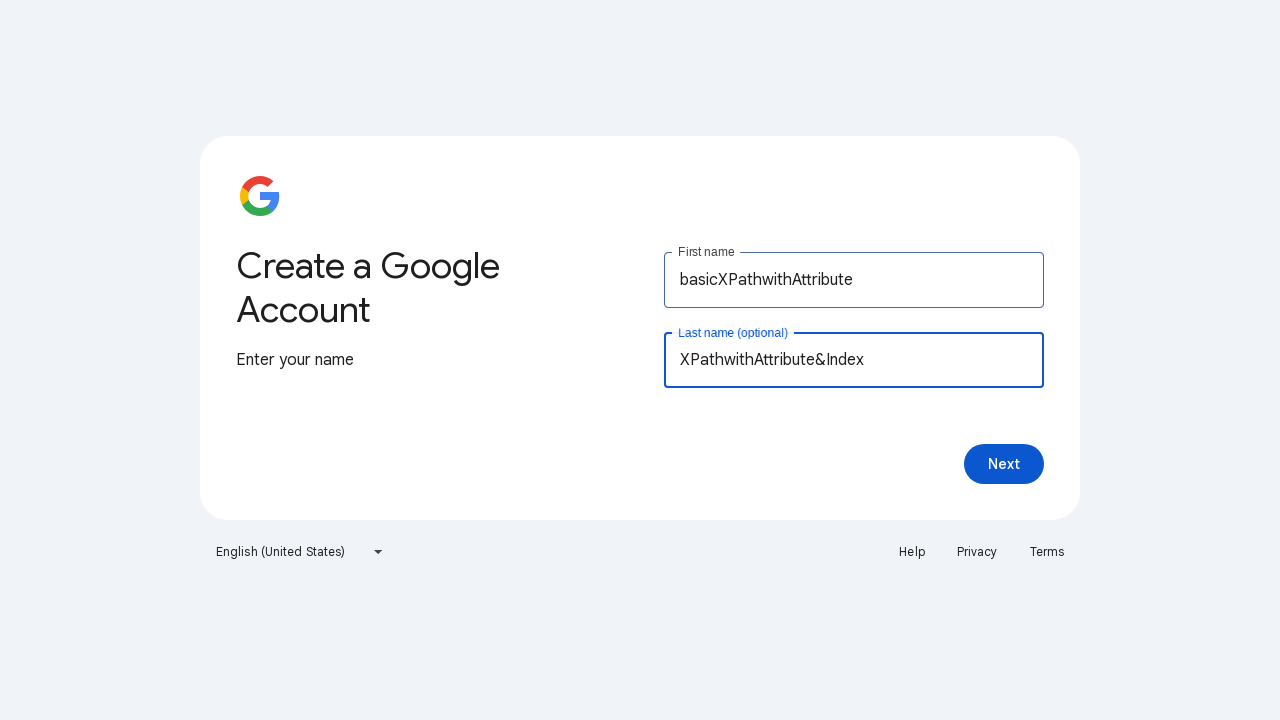

Located header element using XPath with text matcher
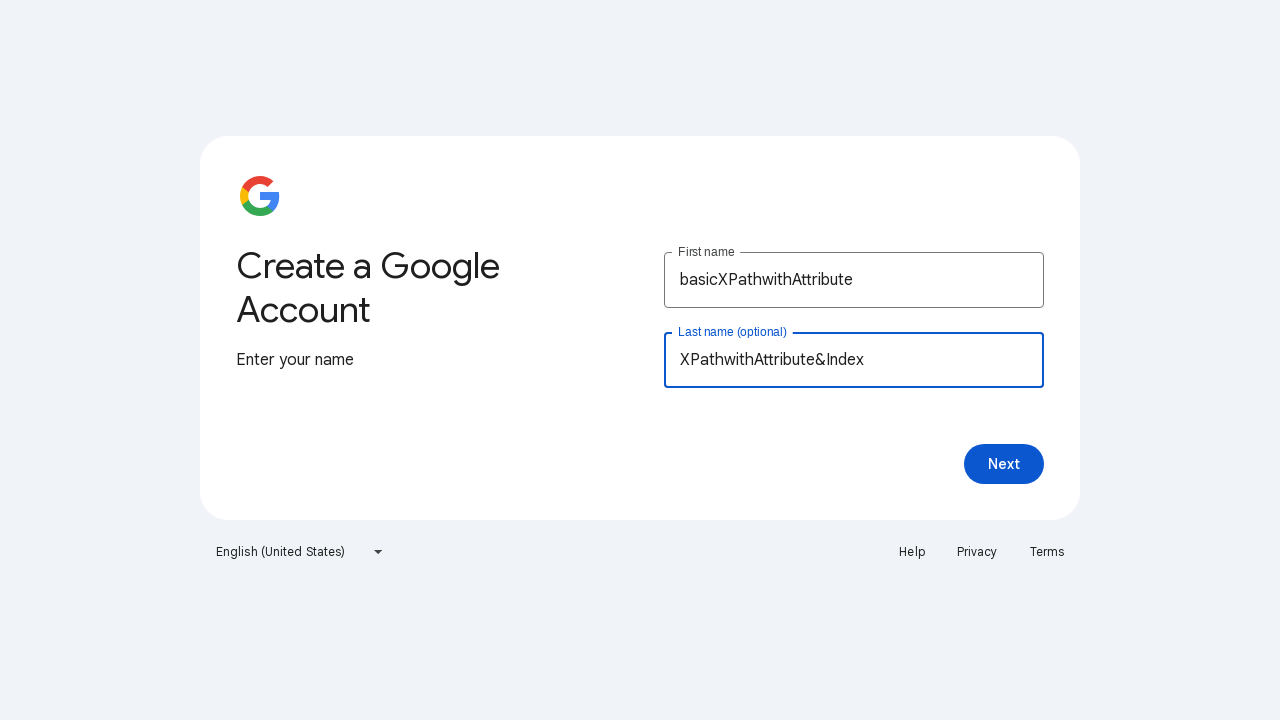

Located element using XPath with contains class selector and index
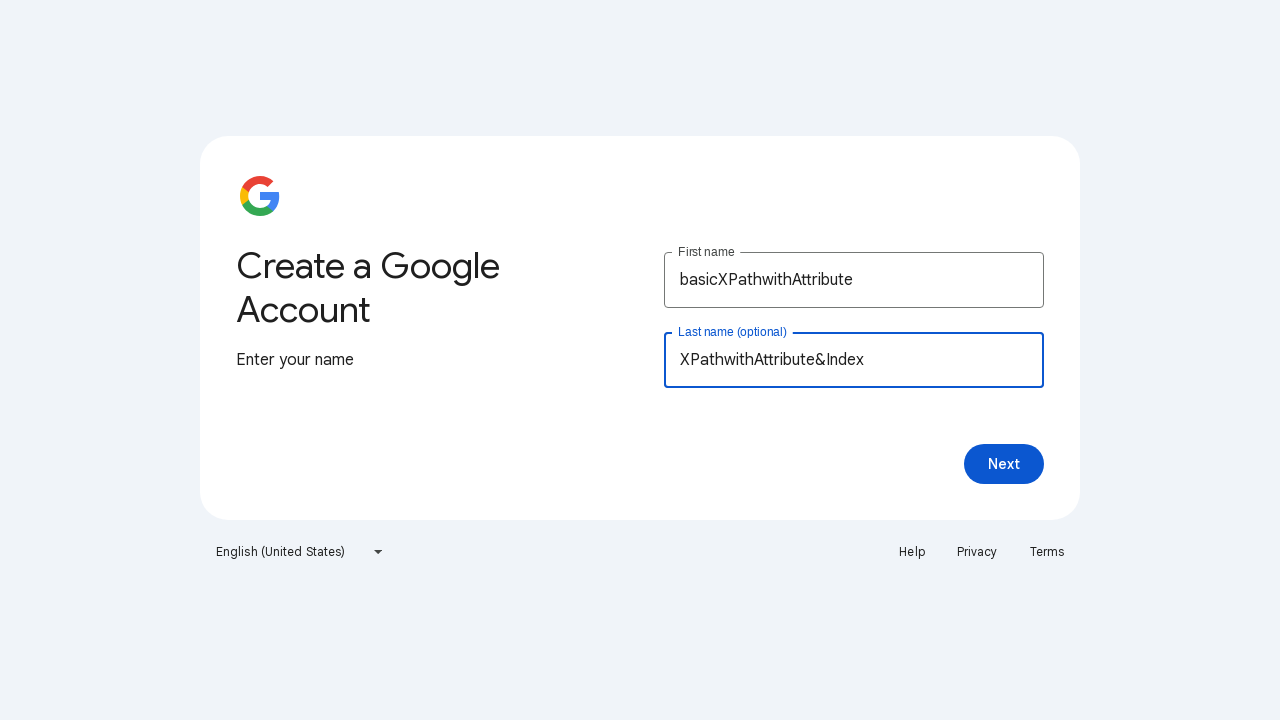

Extracted element text using XPath with contains and index: 
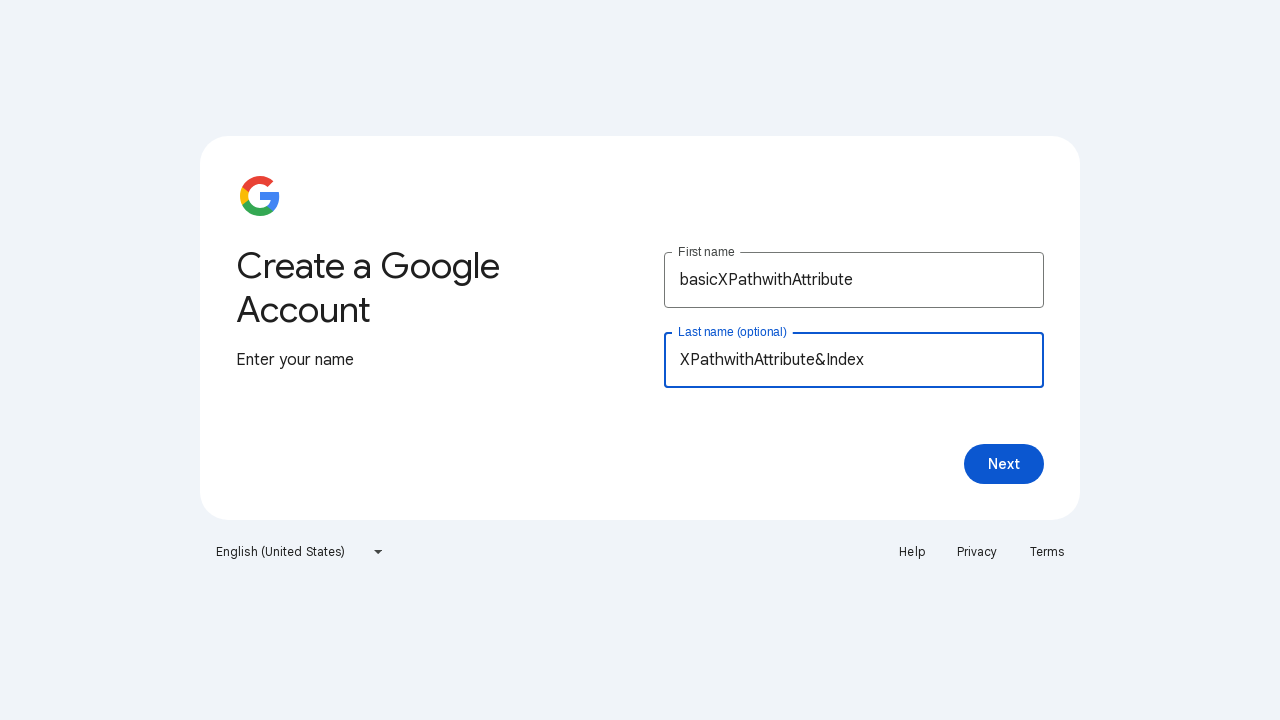

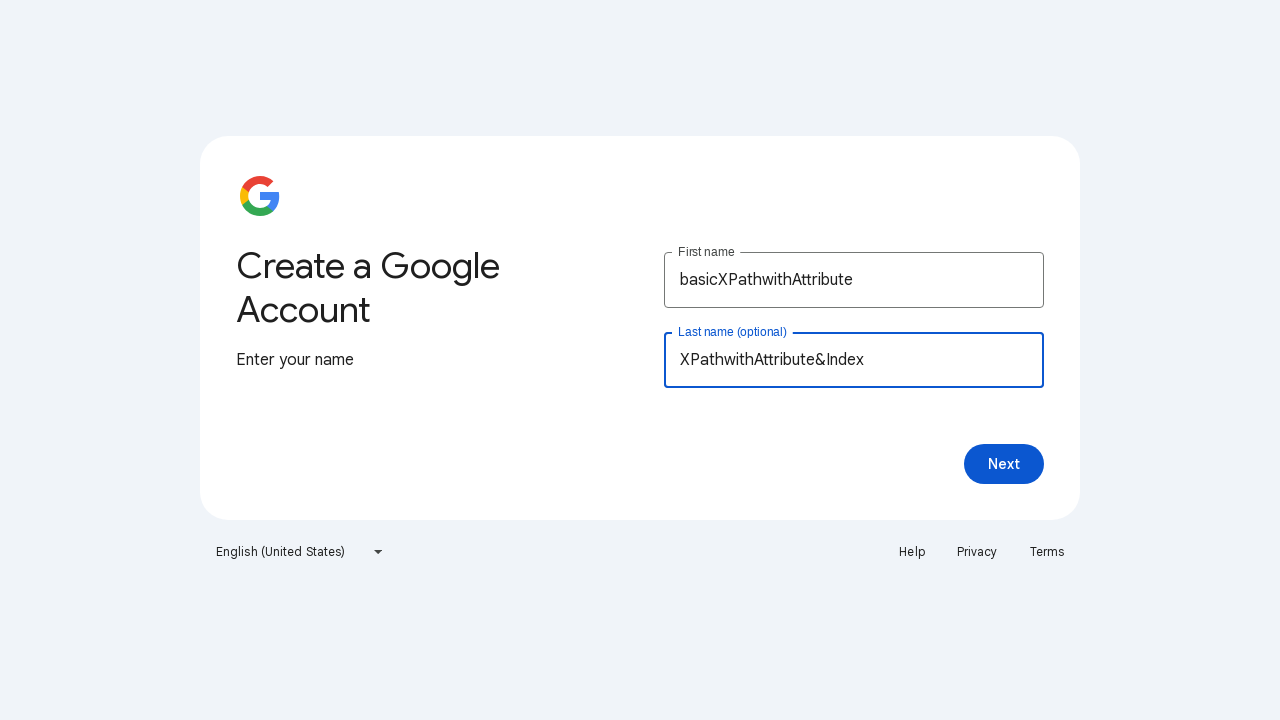